Tests jQuery scroll functionality by entering fragment ID 5 into an input field, clicking a button to scroll to that fragment, and comparing offsets of the fragment and container elements.

Starting URL: http://demos.flesler.com/jquery/scrollTo/old/

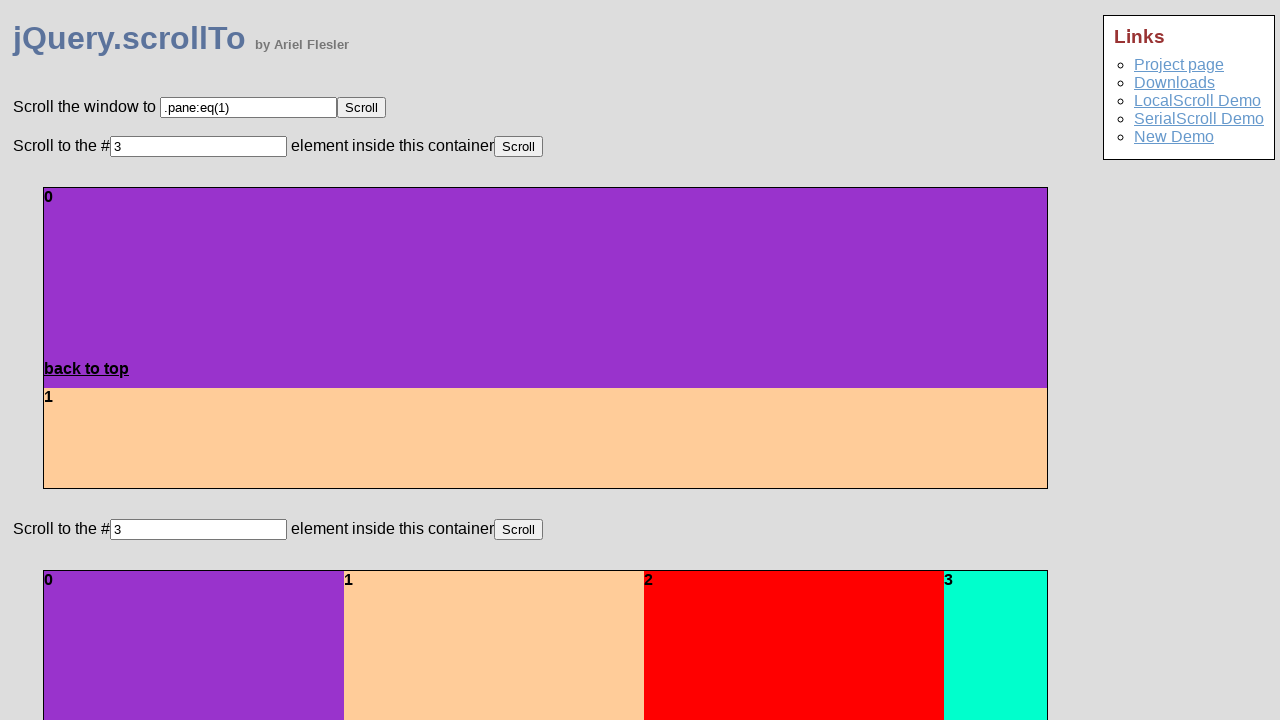

Waited for fragment element to be present in DOM
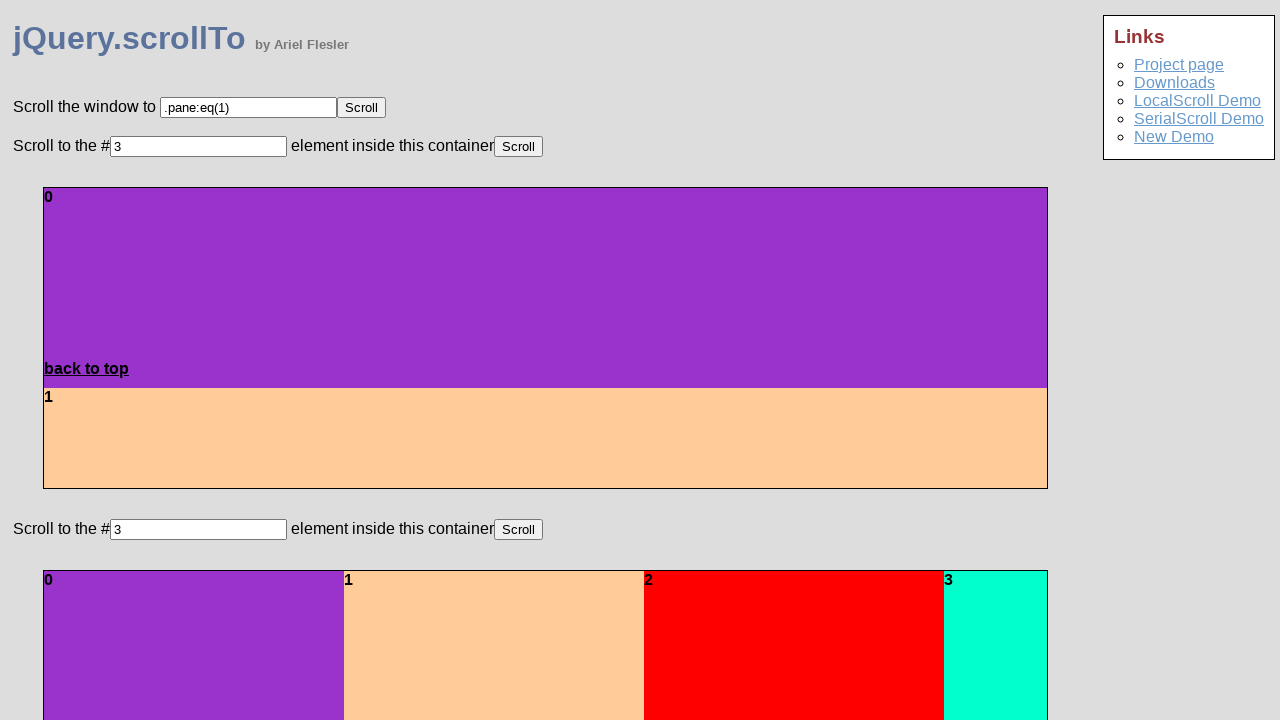

Waited for container element to be present in DOM
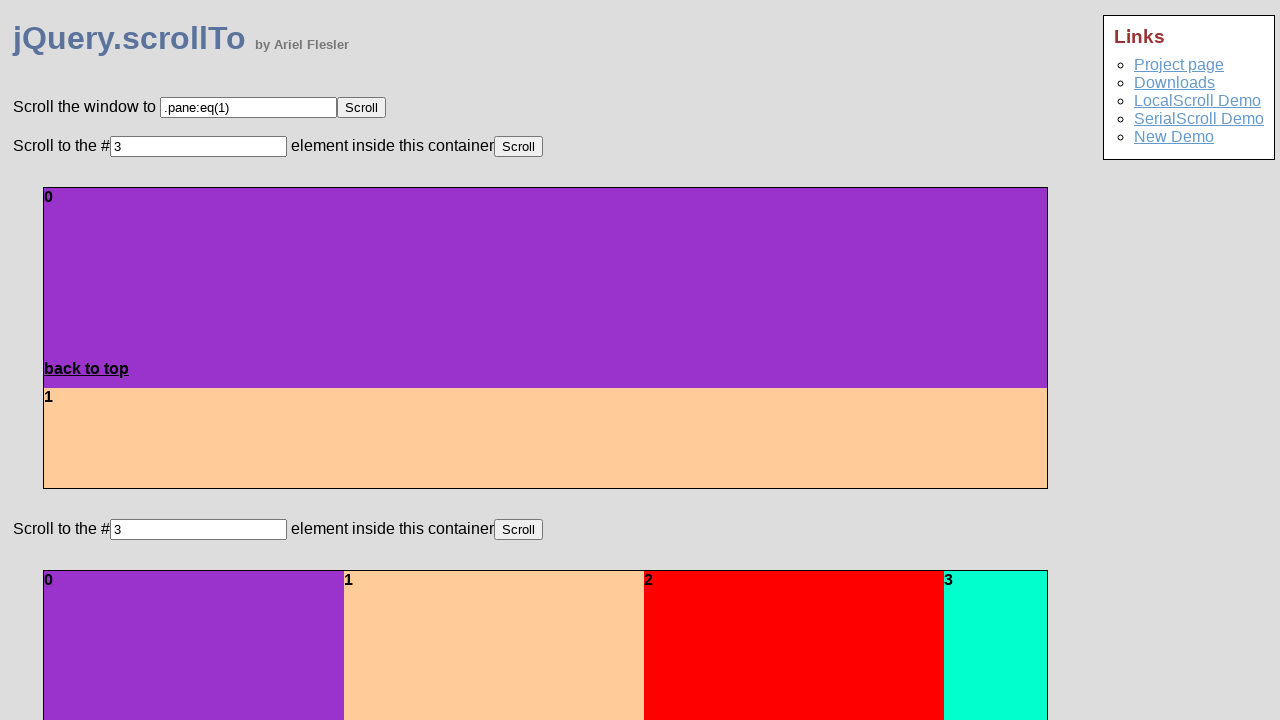

Cleared the fragment ID input field on body > label:nth-child(6) > input[type='text']
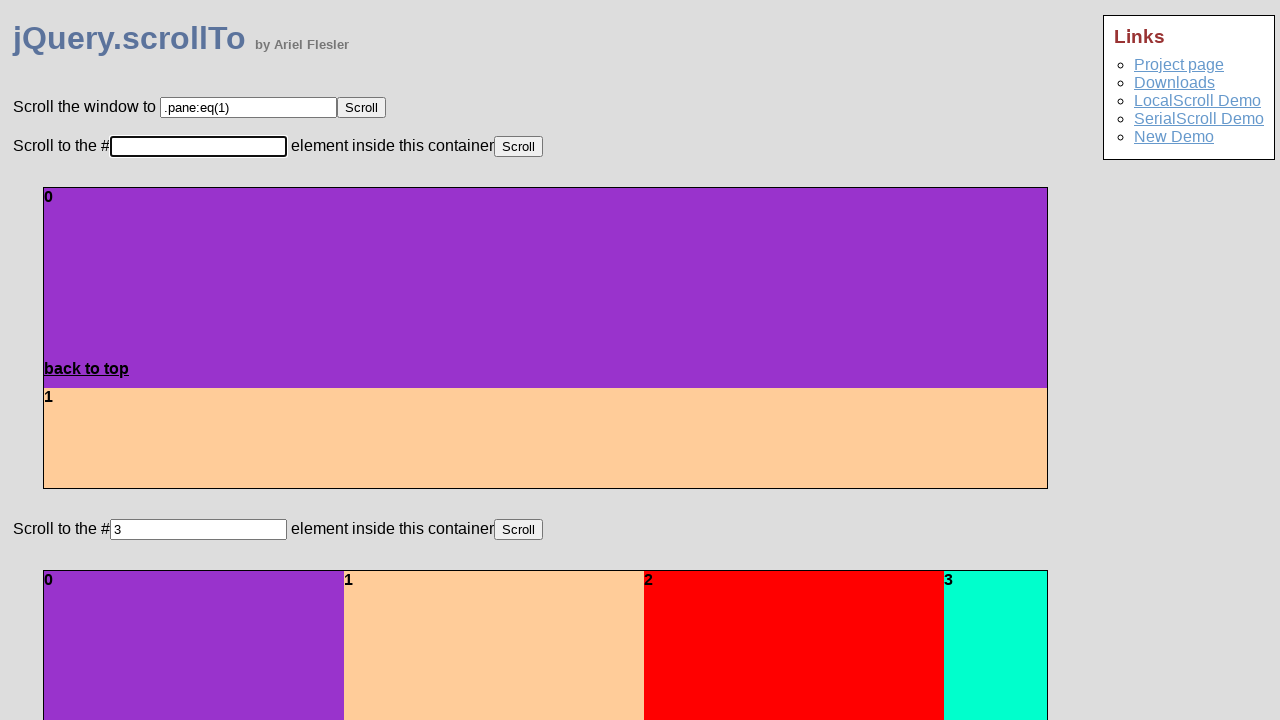

Entered fragment ID 5 into input field on body > label:nth-child(6) > input[type='text']
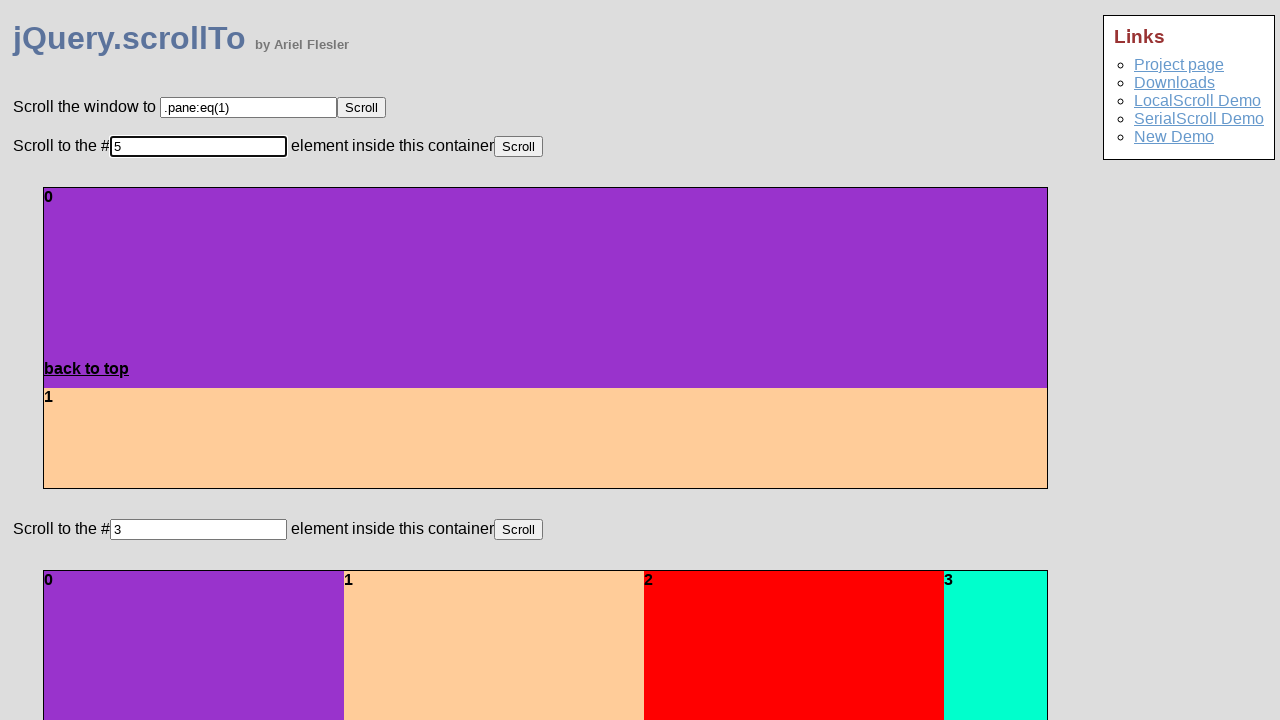

Clicked scroll button to navigate to fragment at (518, 146) on body > label:nth-child(6) > button
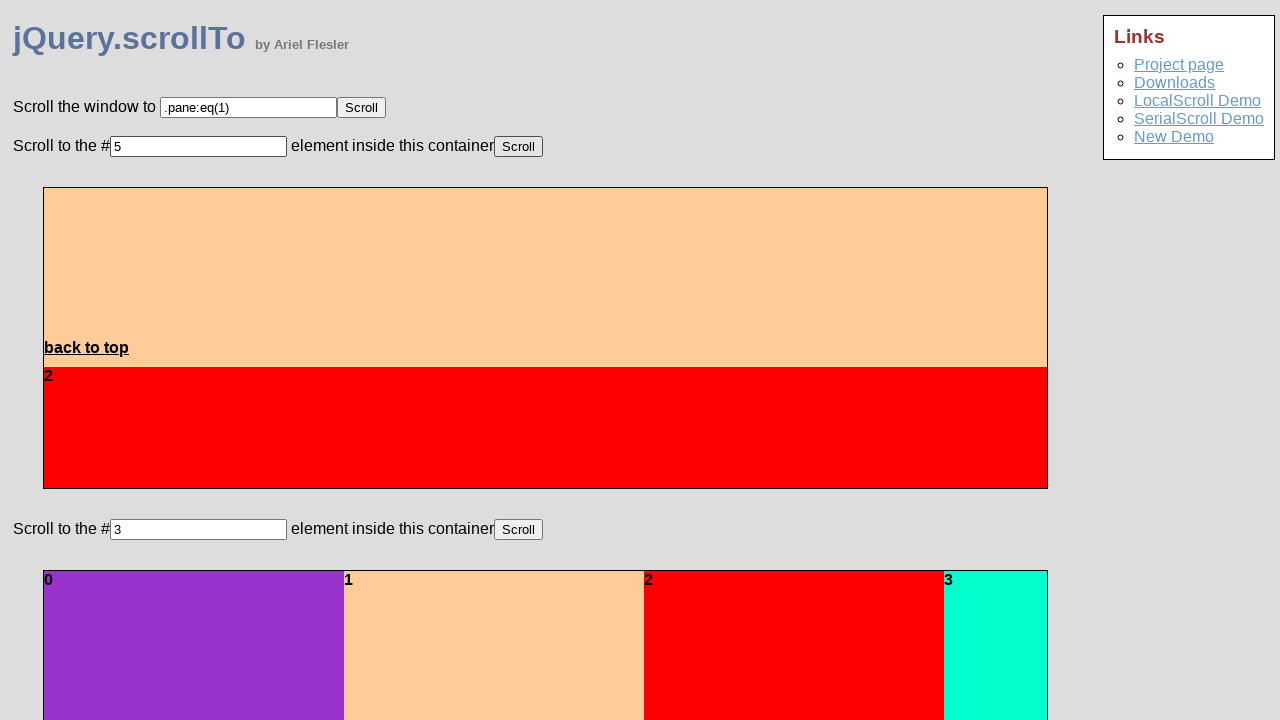

Waited 1000ms for scroll animation to complete
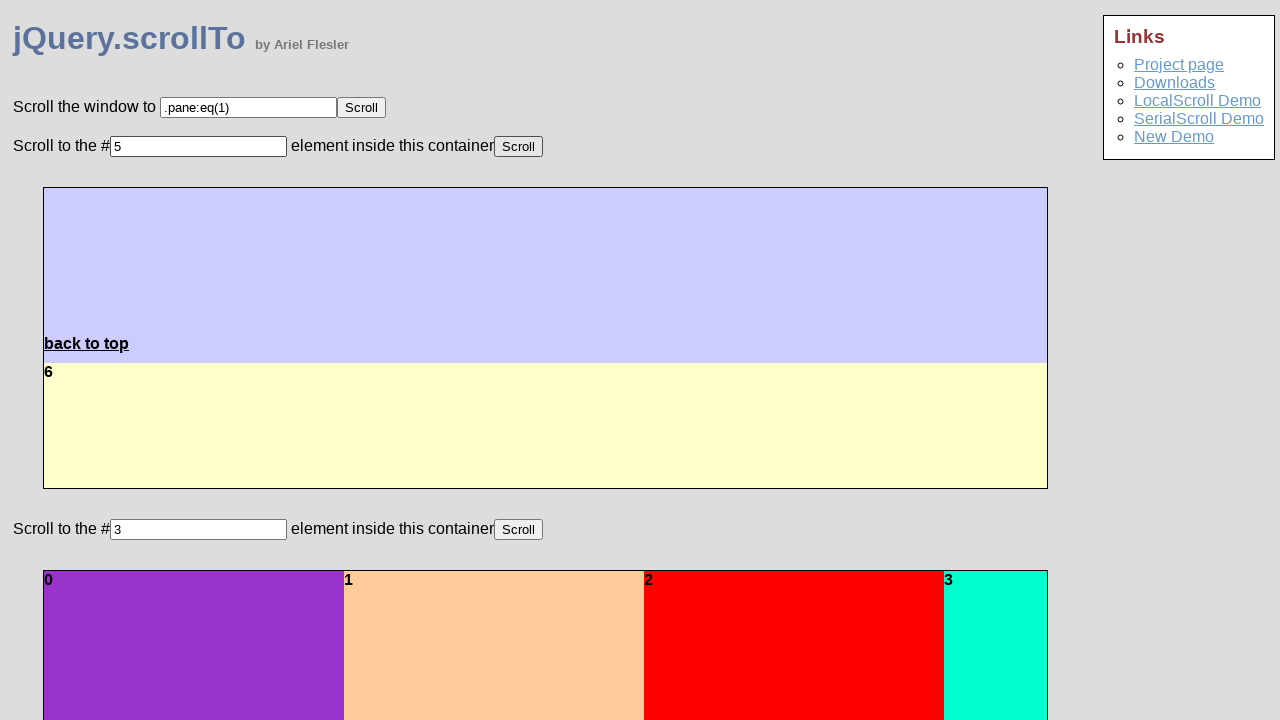

Verified fragment element is visible after scroll
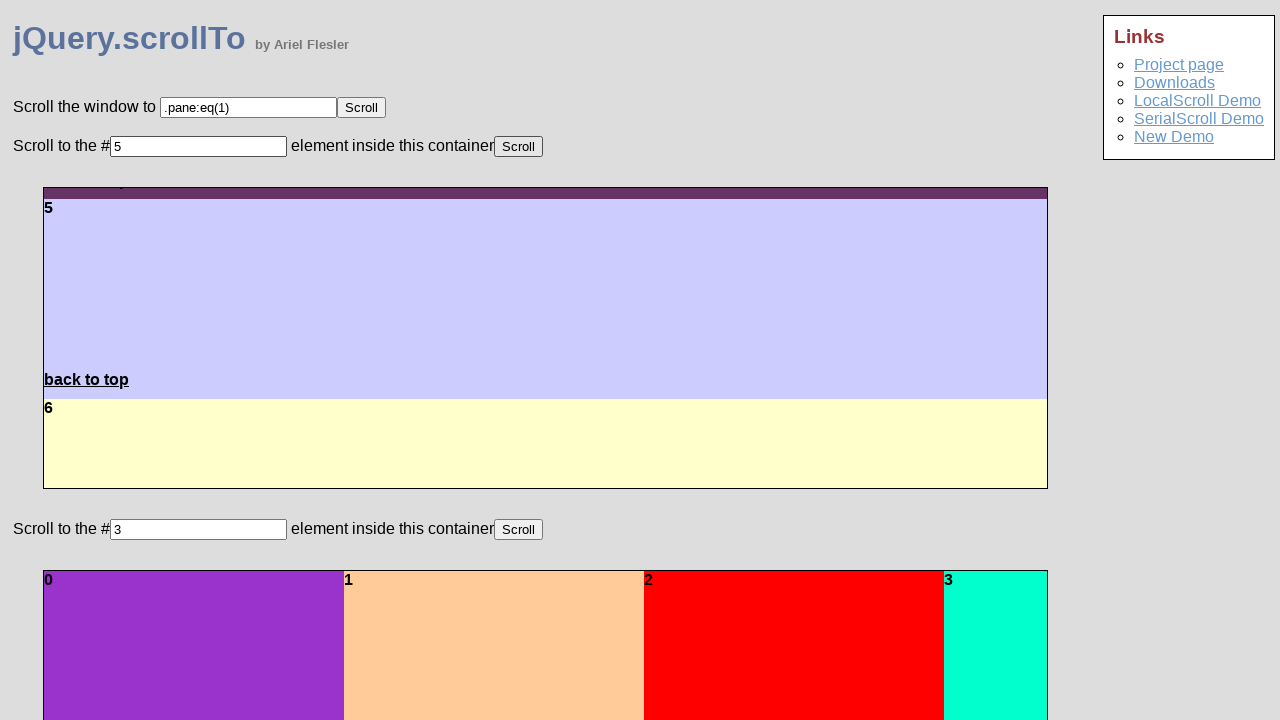

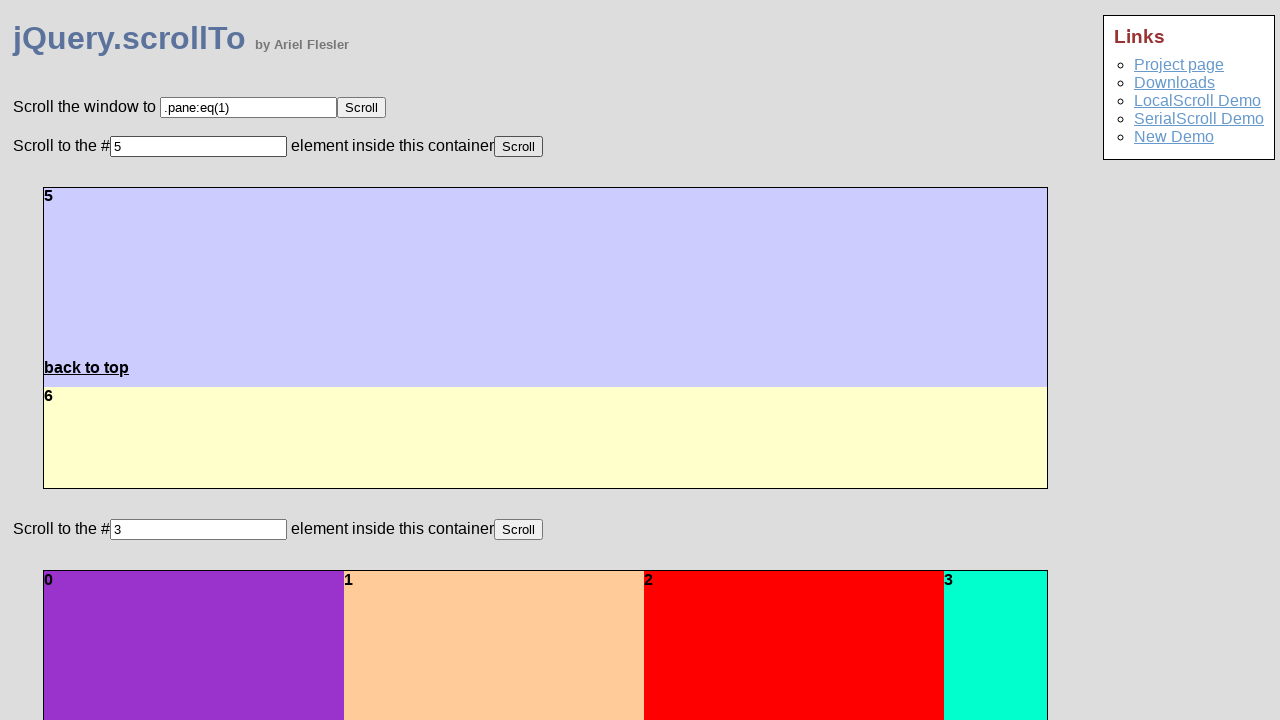